Clicks the start button on the DVLA vehicle information page

Starting URL: https://www.gov.uk/get-vehicle-information-from-dvla

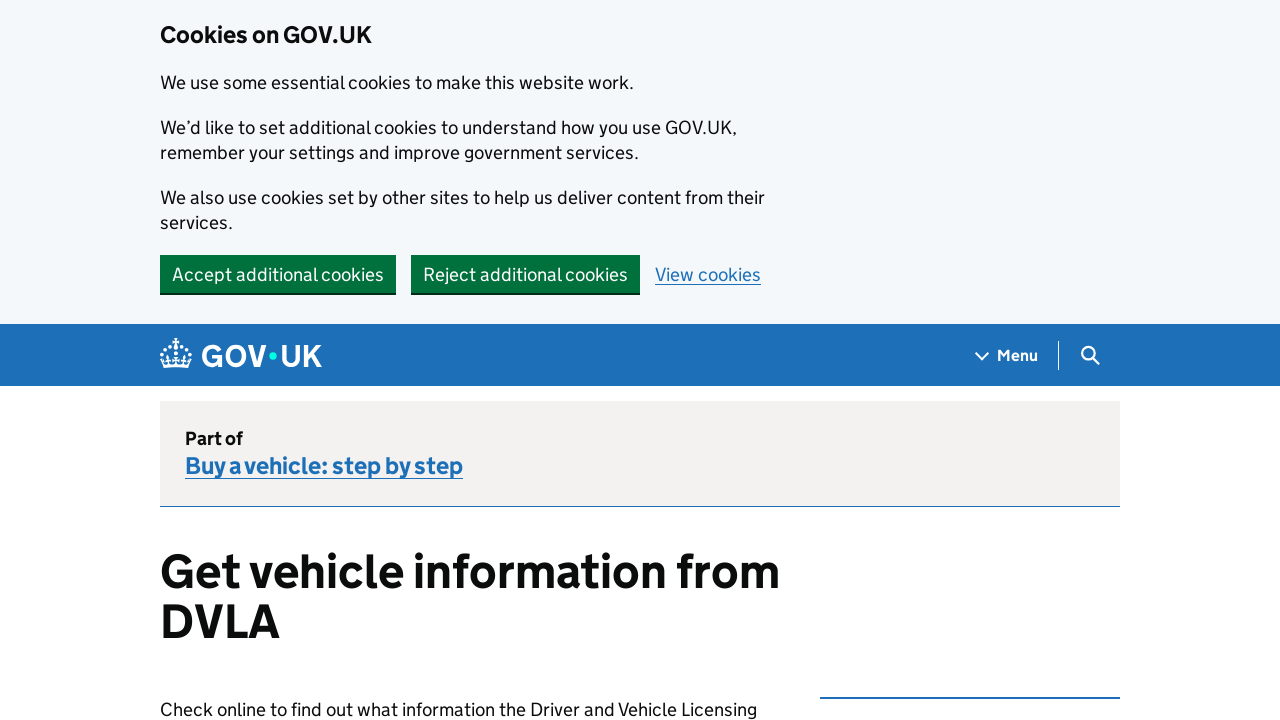

Clicked the start button on the DVLA vehicle information page at (238, 361) on p[id*='get-started'] a
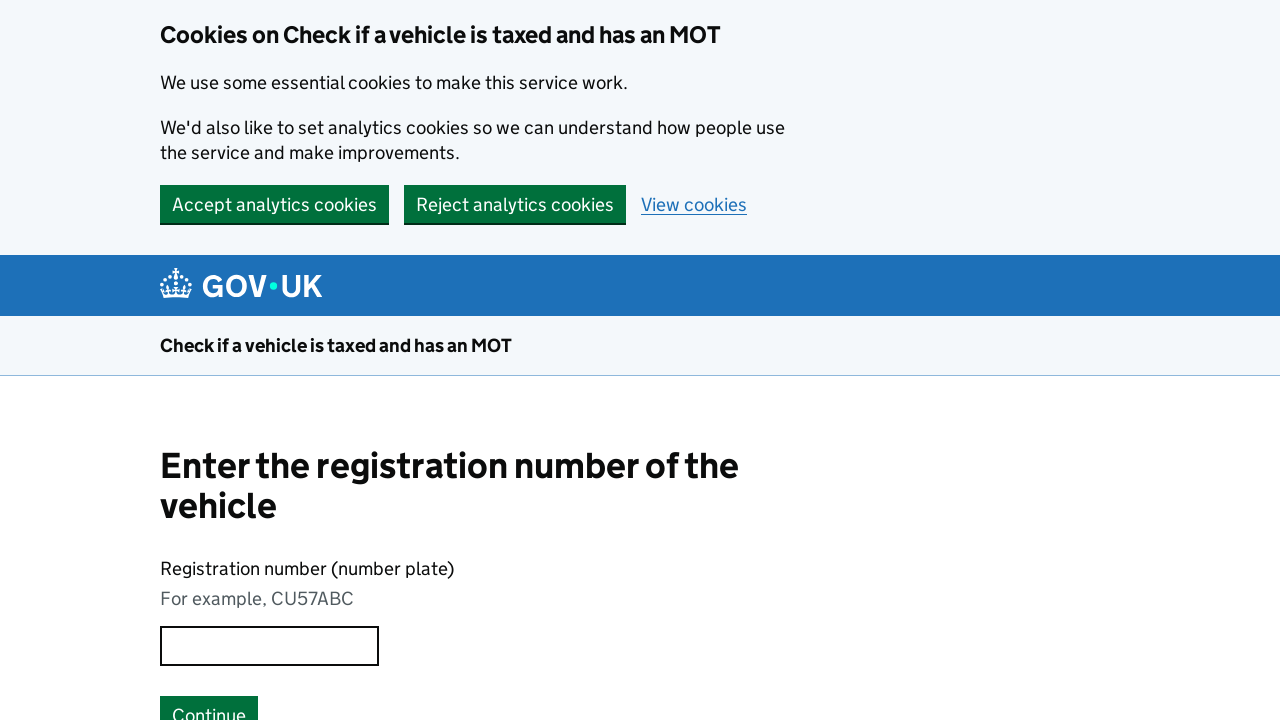

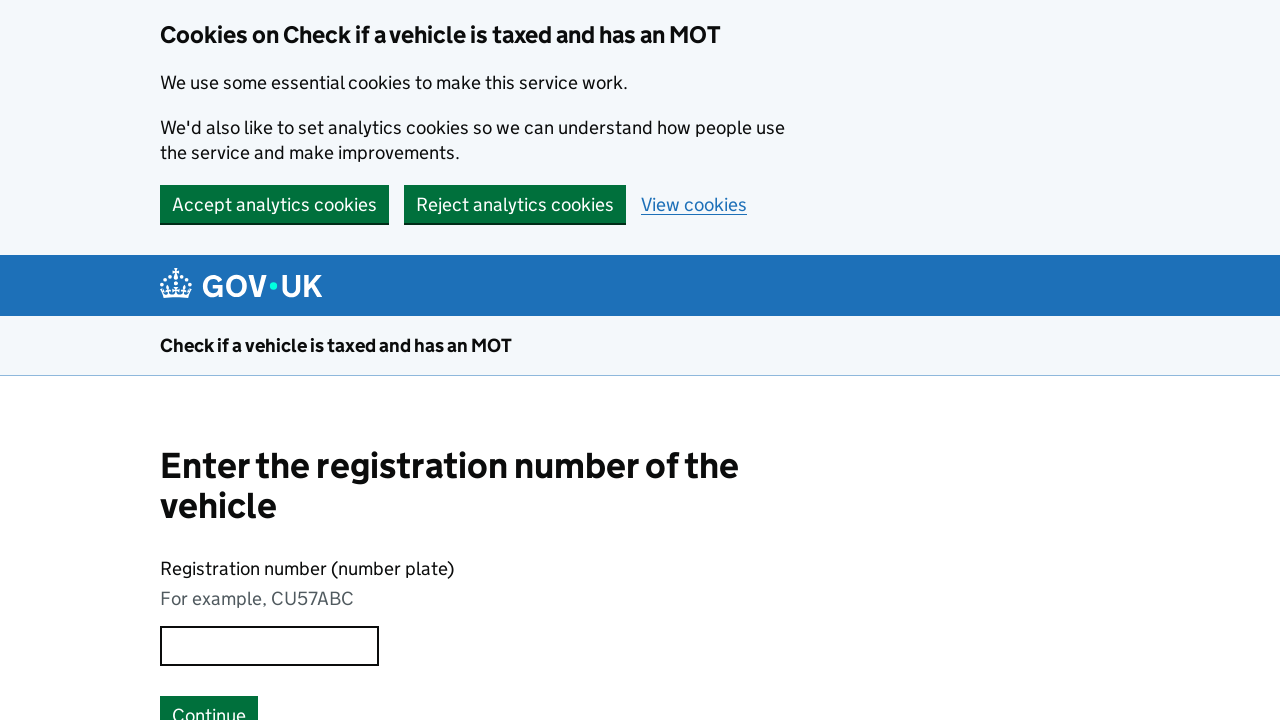